Navigates to ParaBank homepage and verifies that an element with title "ParaBank" exists by highlighting it

Starting URL: https://parabank.parasoft.com/parabank/index.html

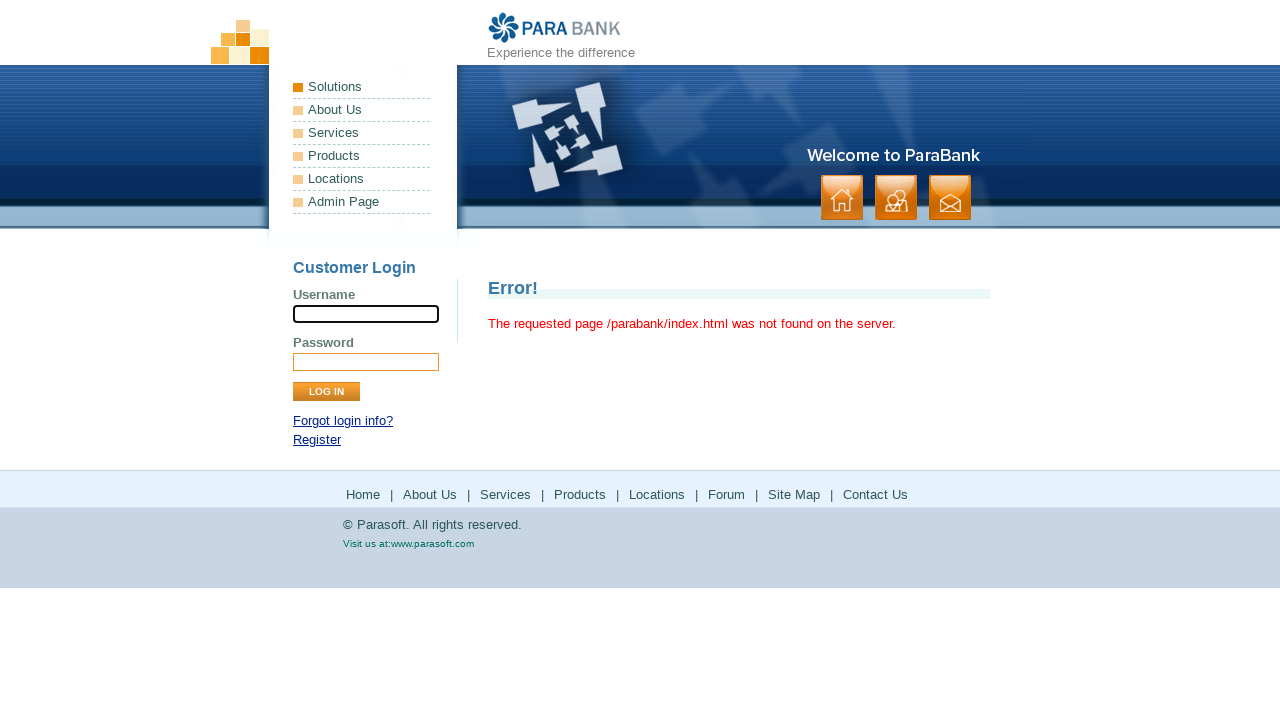

Navigated to ParaBank homepage
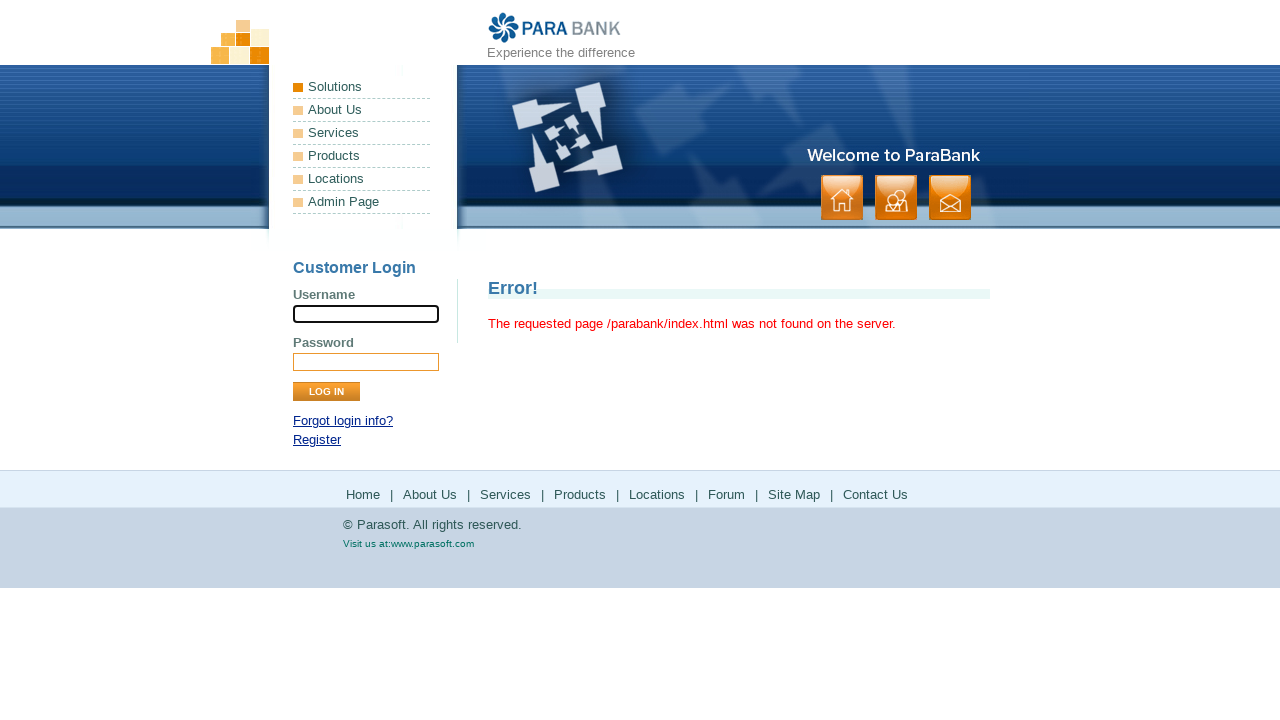

Located element with title 'ParaBank'
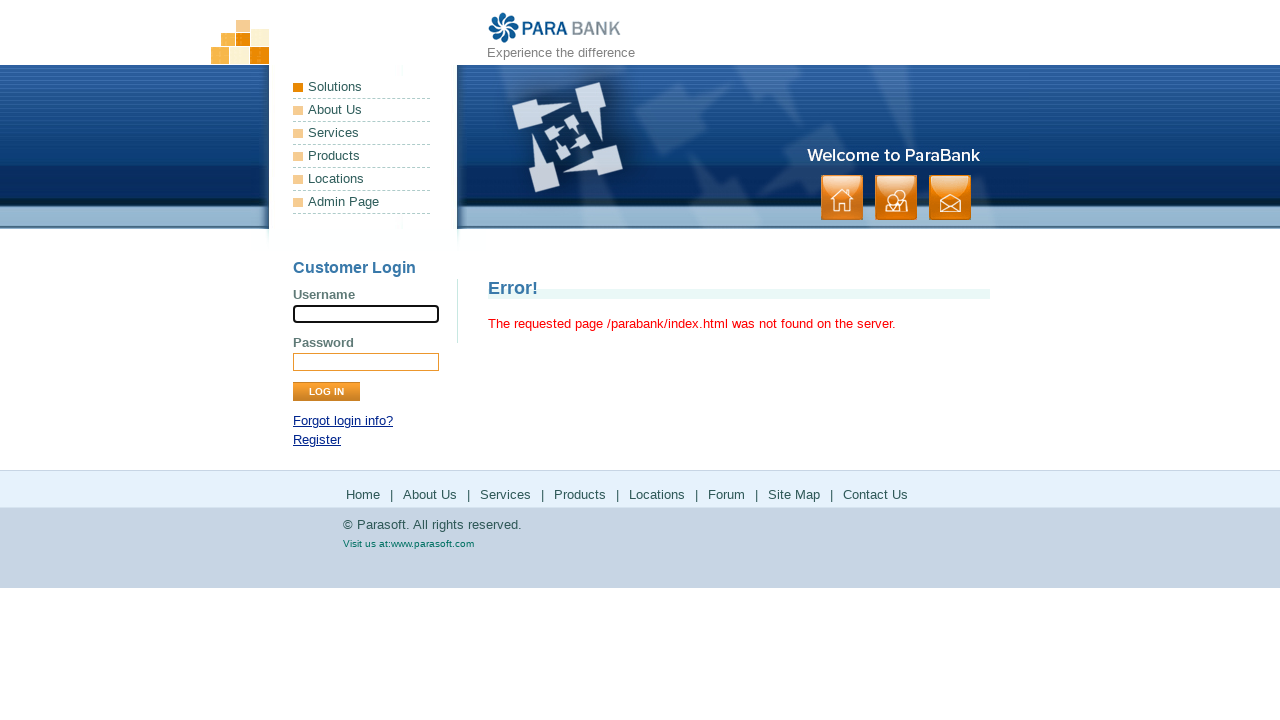

Highlighted ParaBank title element
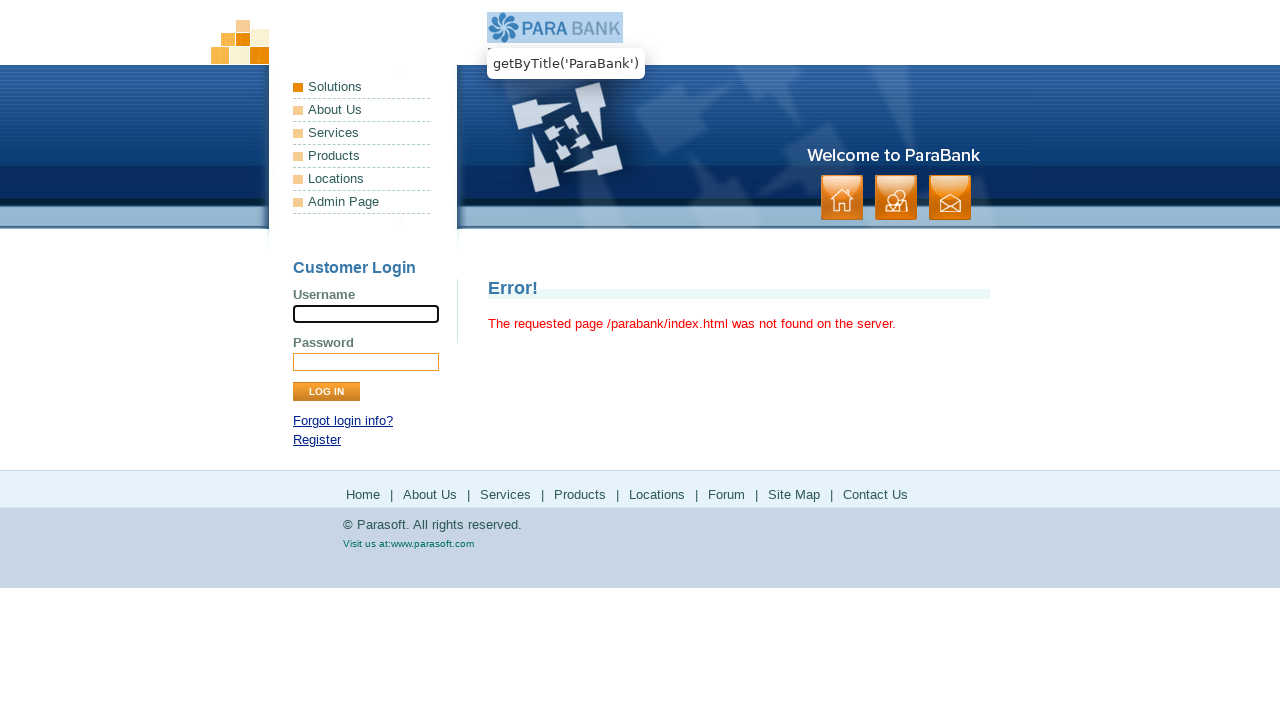

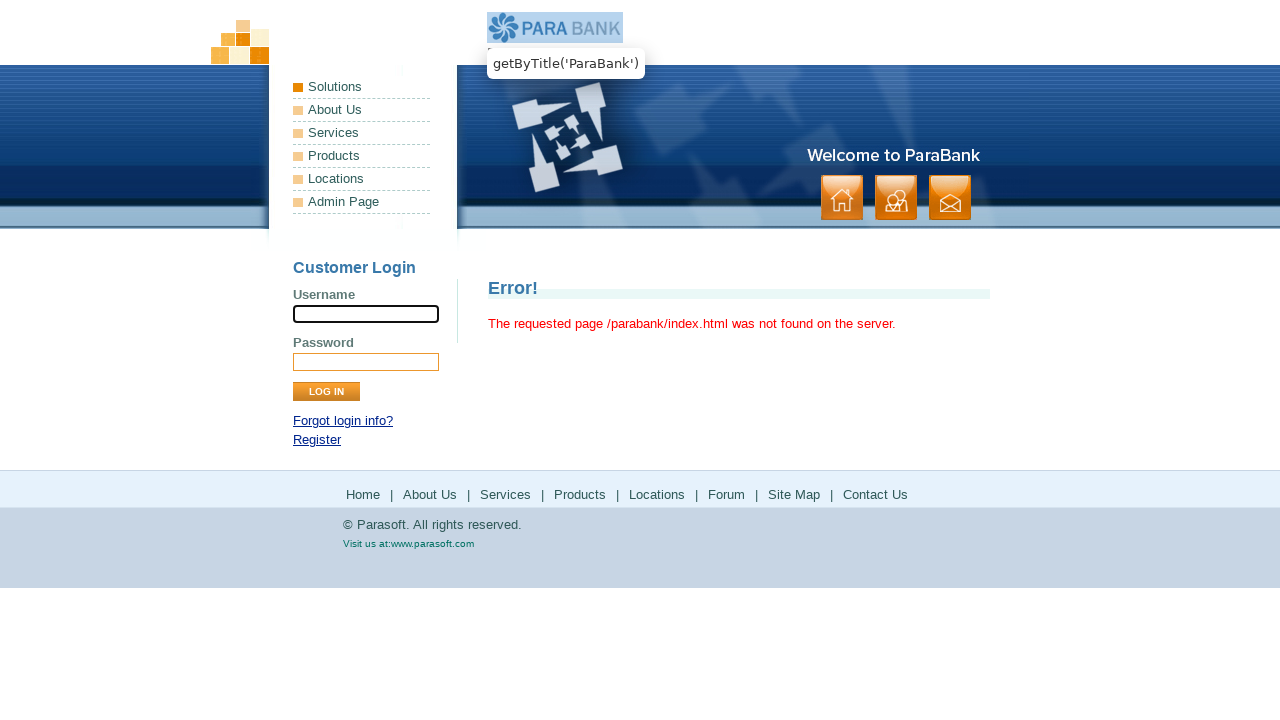